Tests that the "No" radio button on the DemoQA Radio Button page is disabled and not clickable

Starting URL: https://demoqa.com/

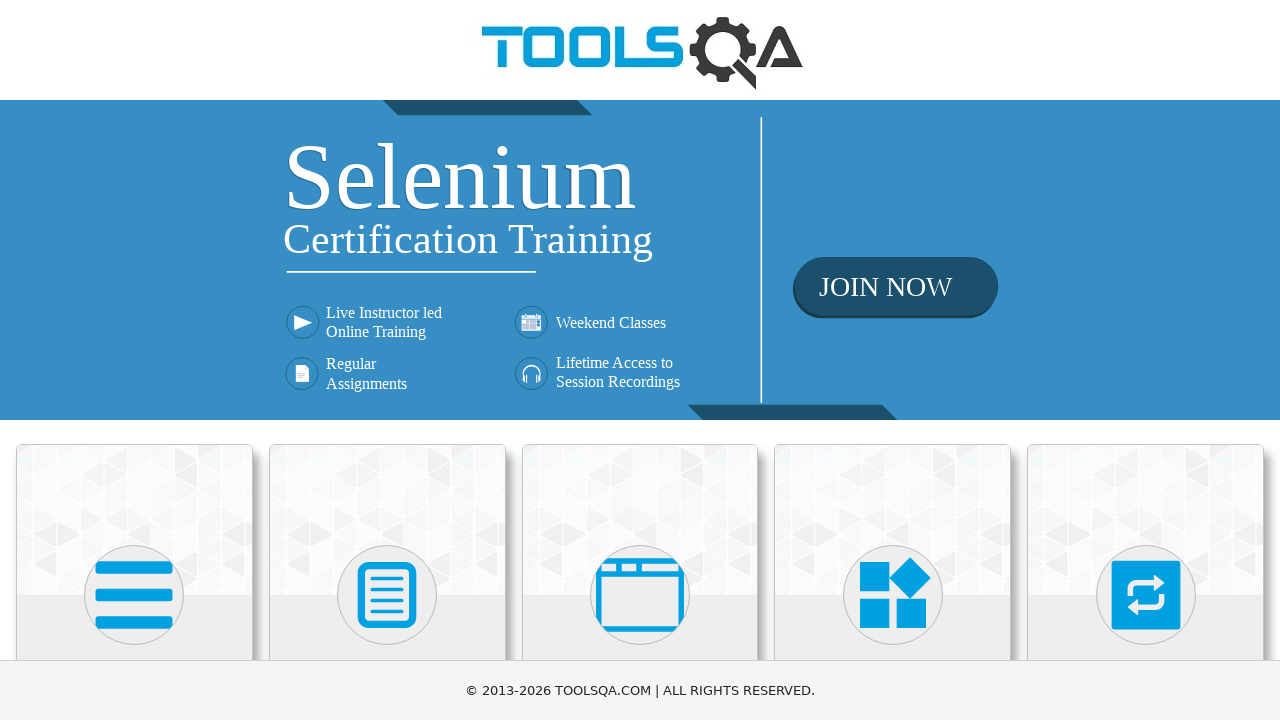

Clicked on Elements card on DemoQA homepage at (134, 360) on div.card-body:has-text('Elements')
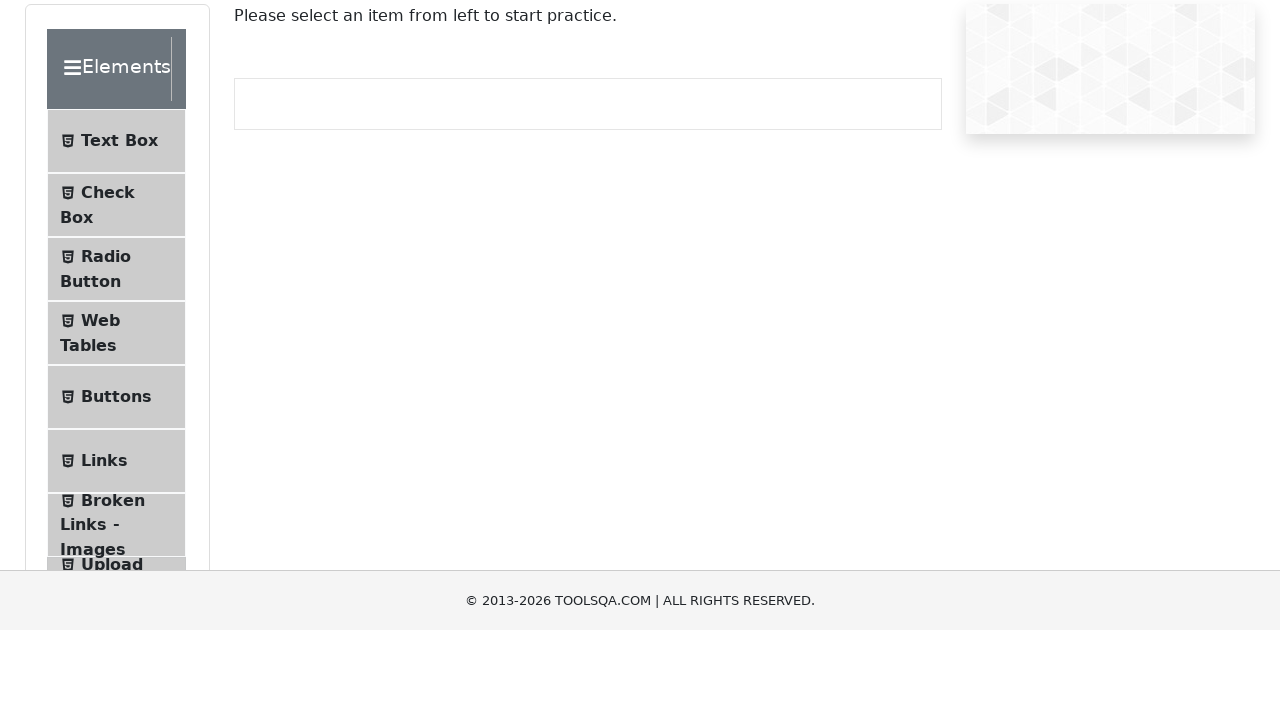

Clicked on Radio Button menu item at (106, 376) on text=Radio Button
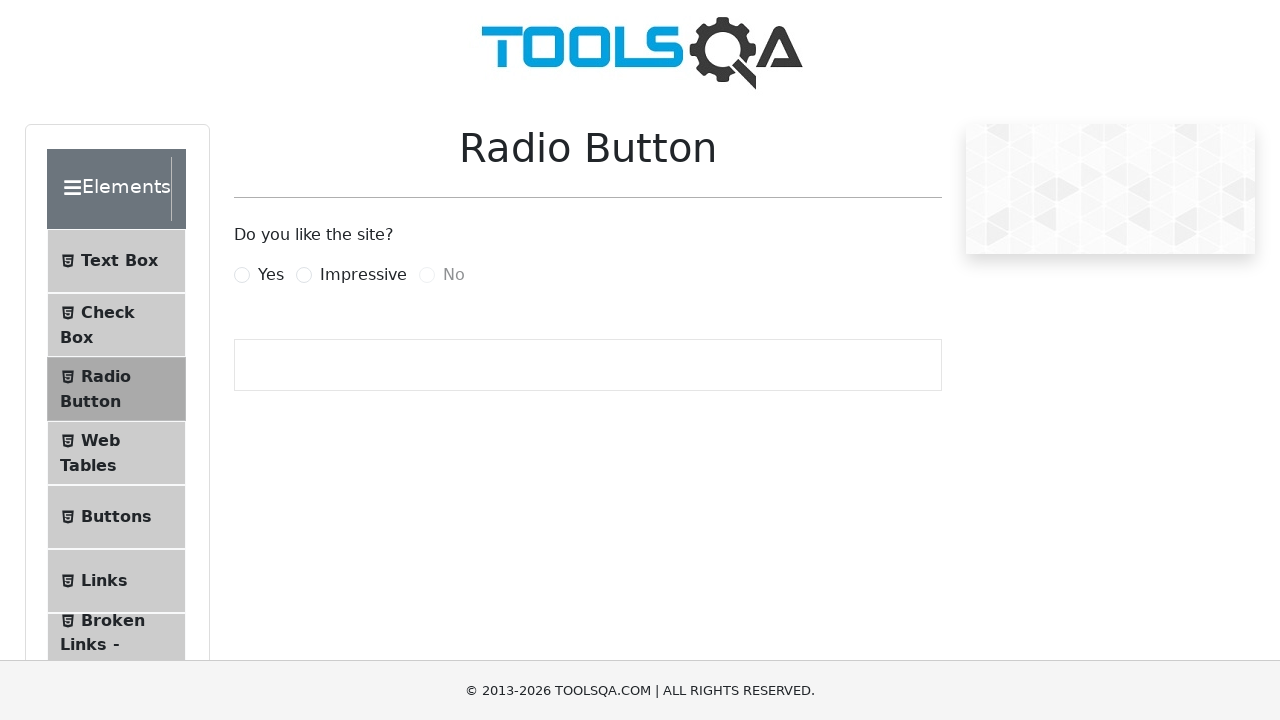

Located the No radio button element
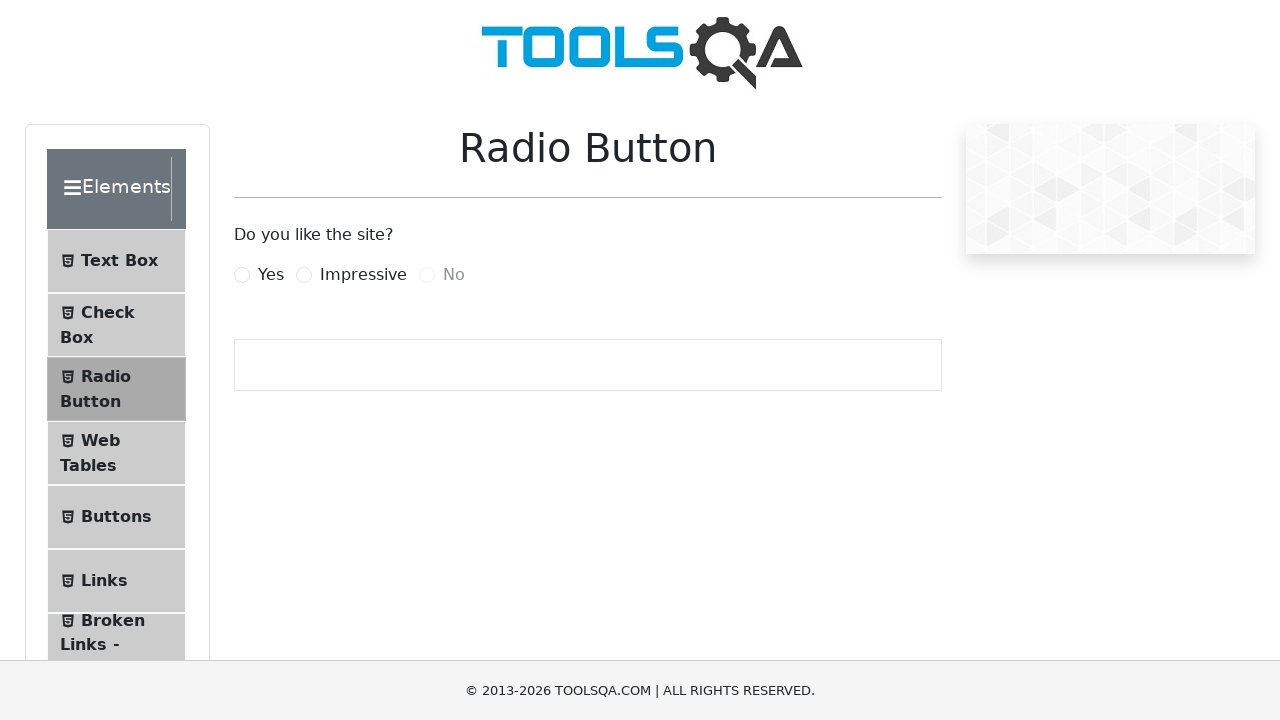

Verified that the No radio button is disabled
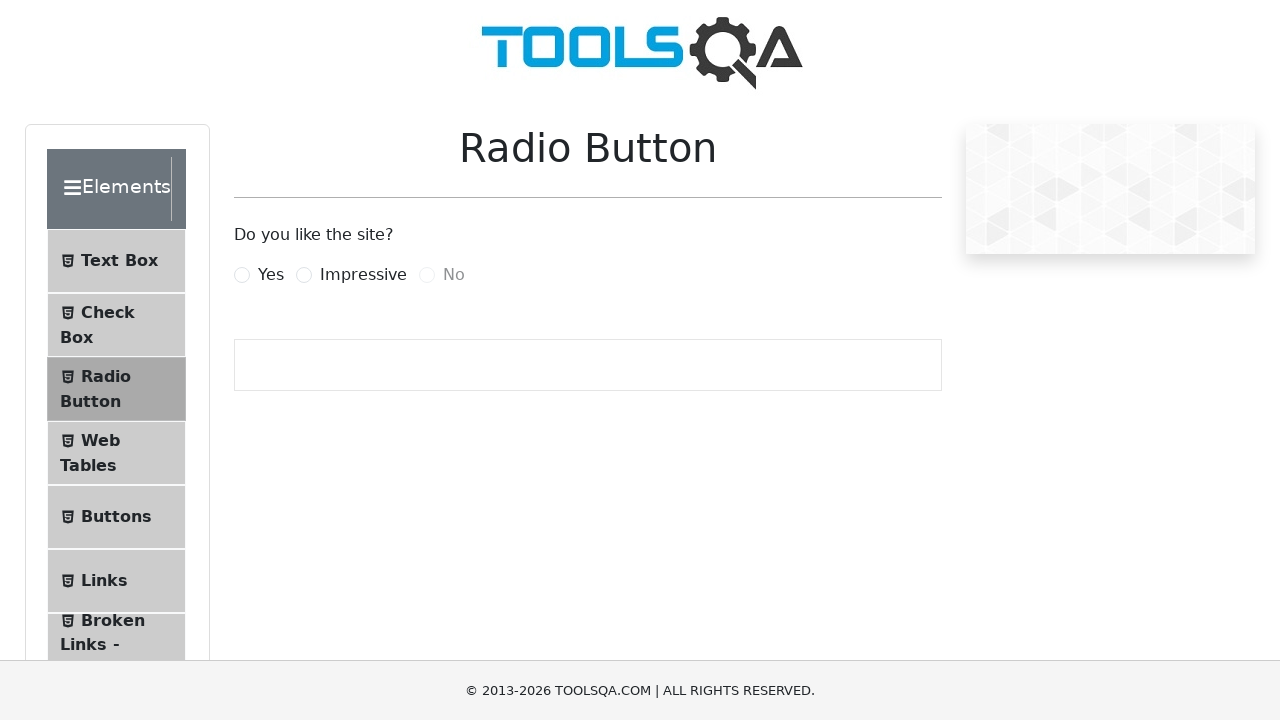

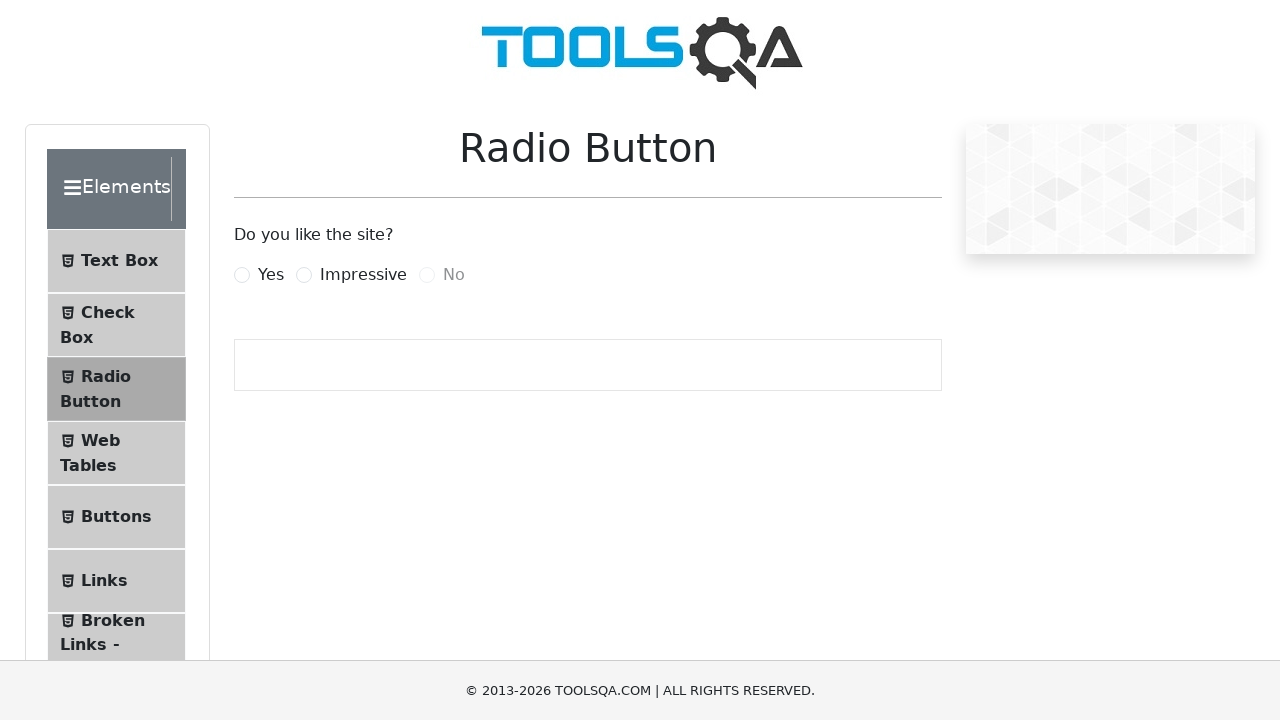